Tests a comprehensive practice form by filling out all fields including personal information, date of birth picker, subjects, hobbies, address, and location dropdowns, then submitting the form

Starting URL: https://demoqa.com/automation-practice-form

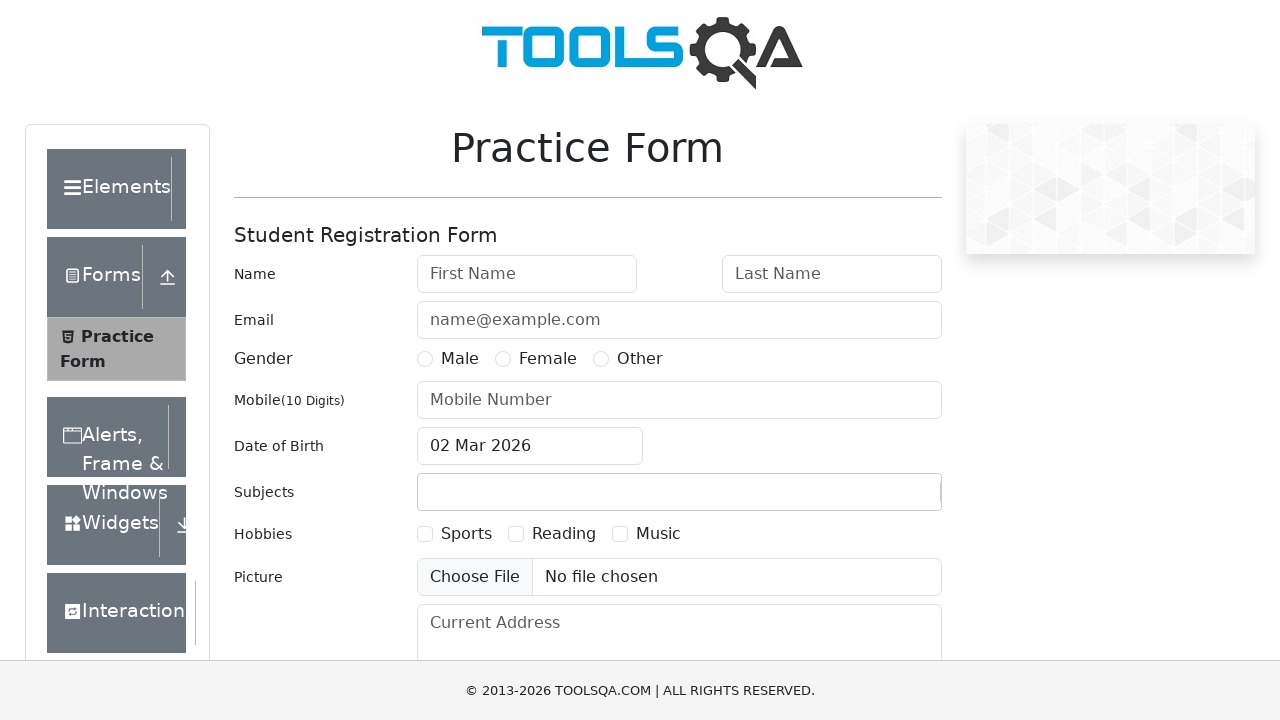

Filled first name field with 'Kot' on #firstName
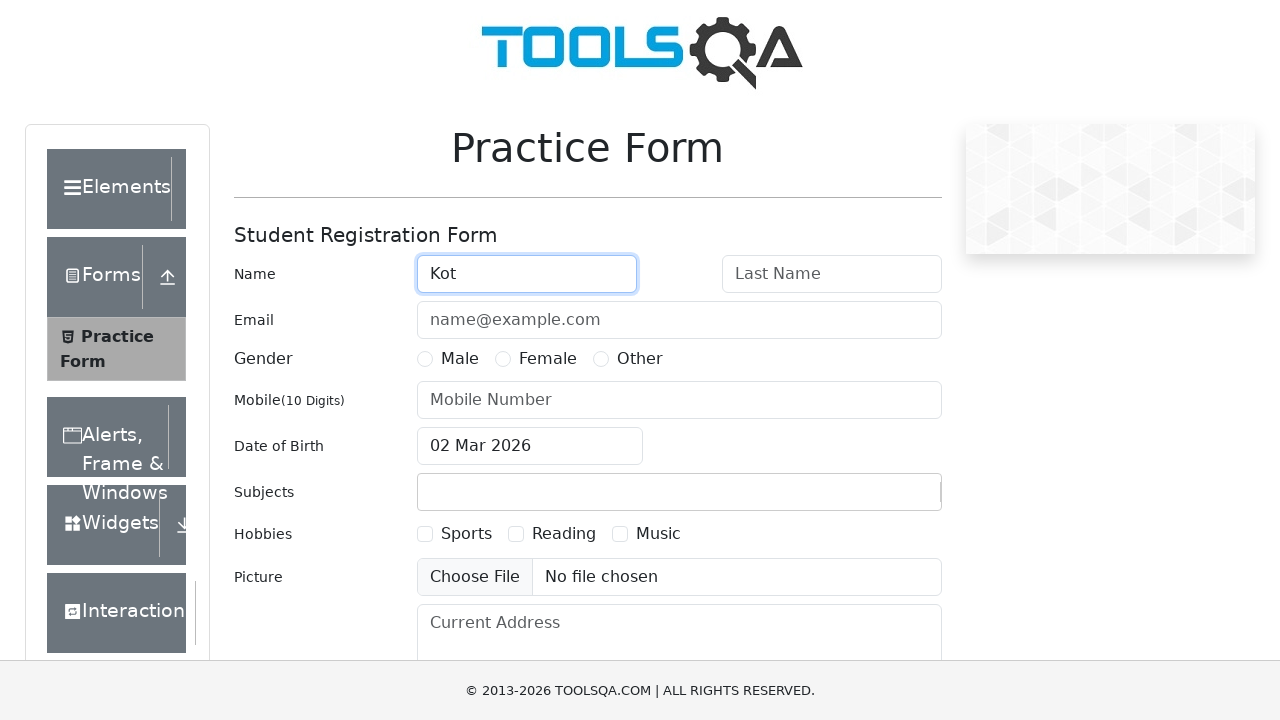

Filled last name field with 'Usaty' on #lastName
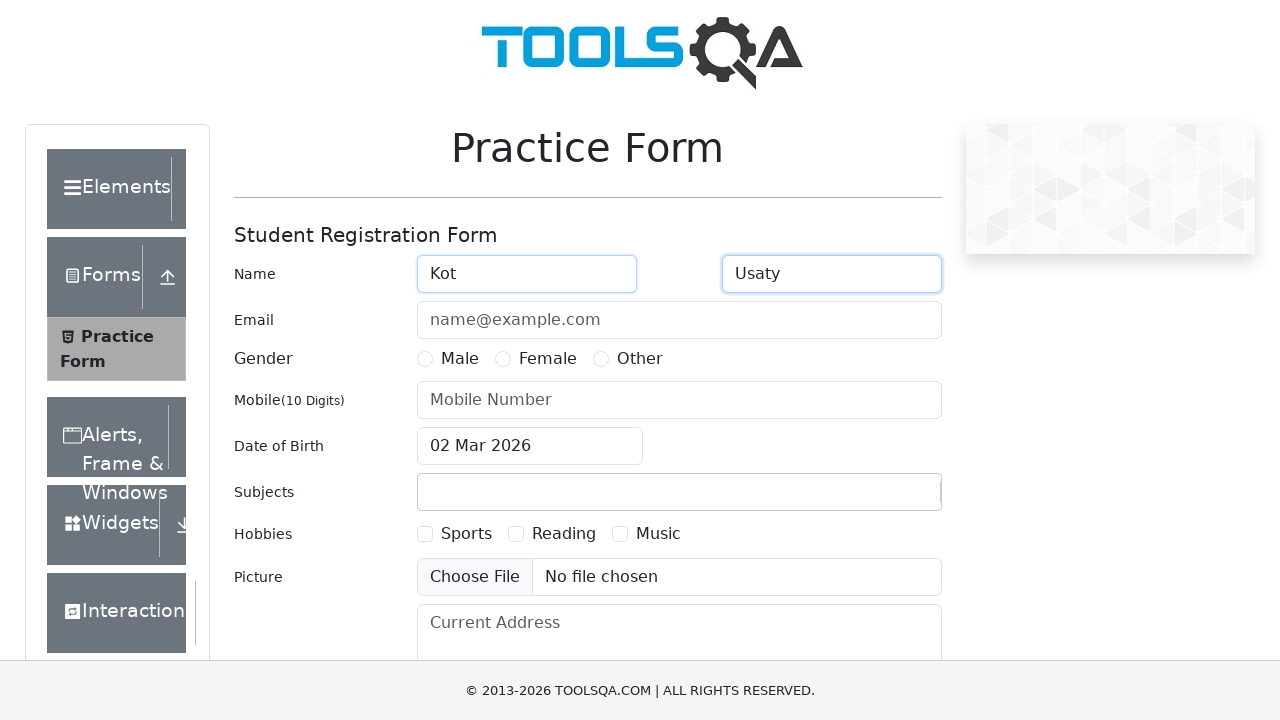

Filled email field with 'kotsuslik@mmail.com' on #userEmail
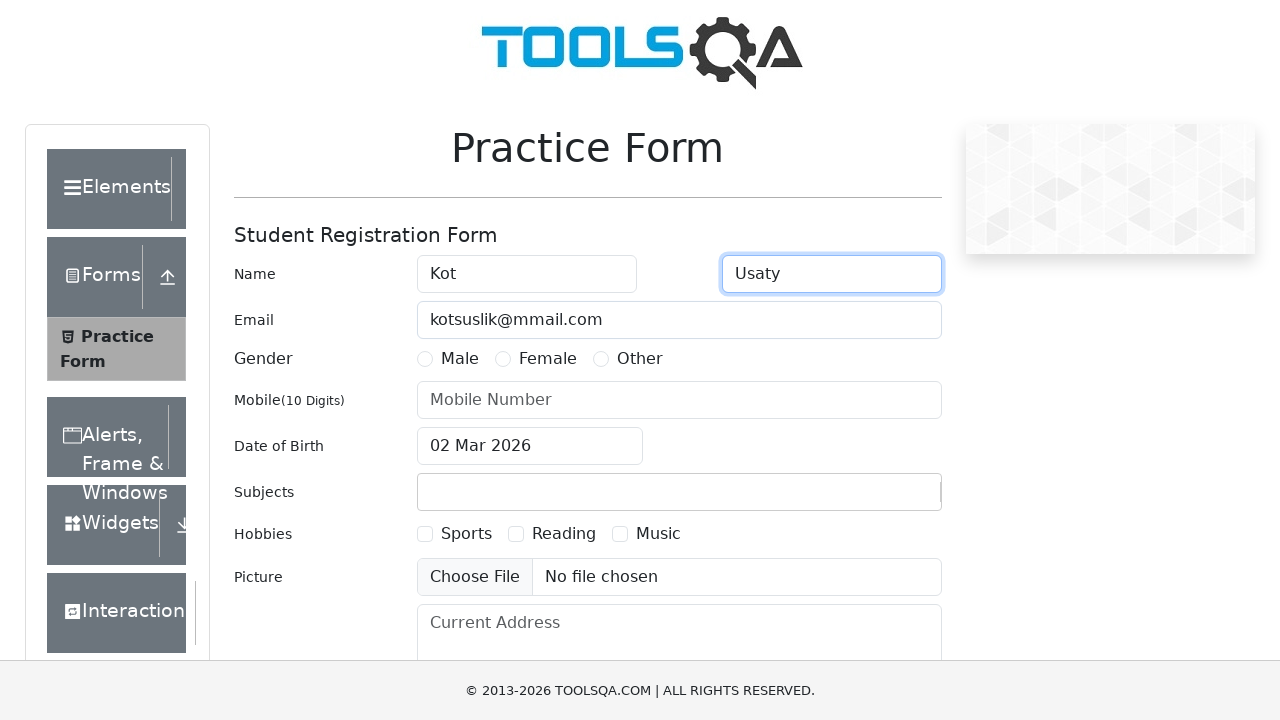

Selected Male gender option at (460, 359) on label[for='gender-radio-1']
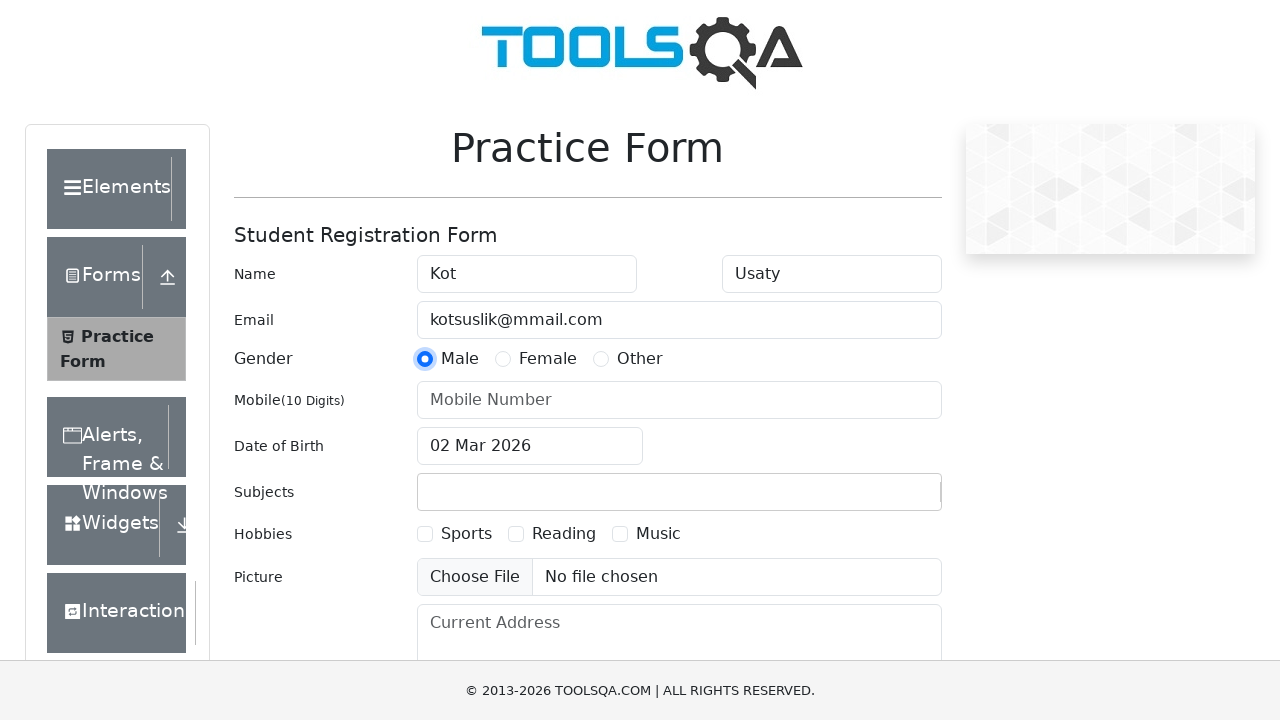

Filled mobile number field with '5551115551' on #userNumber
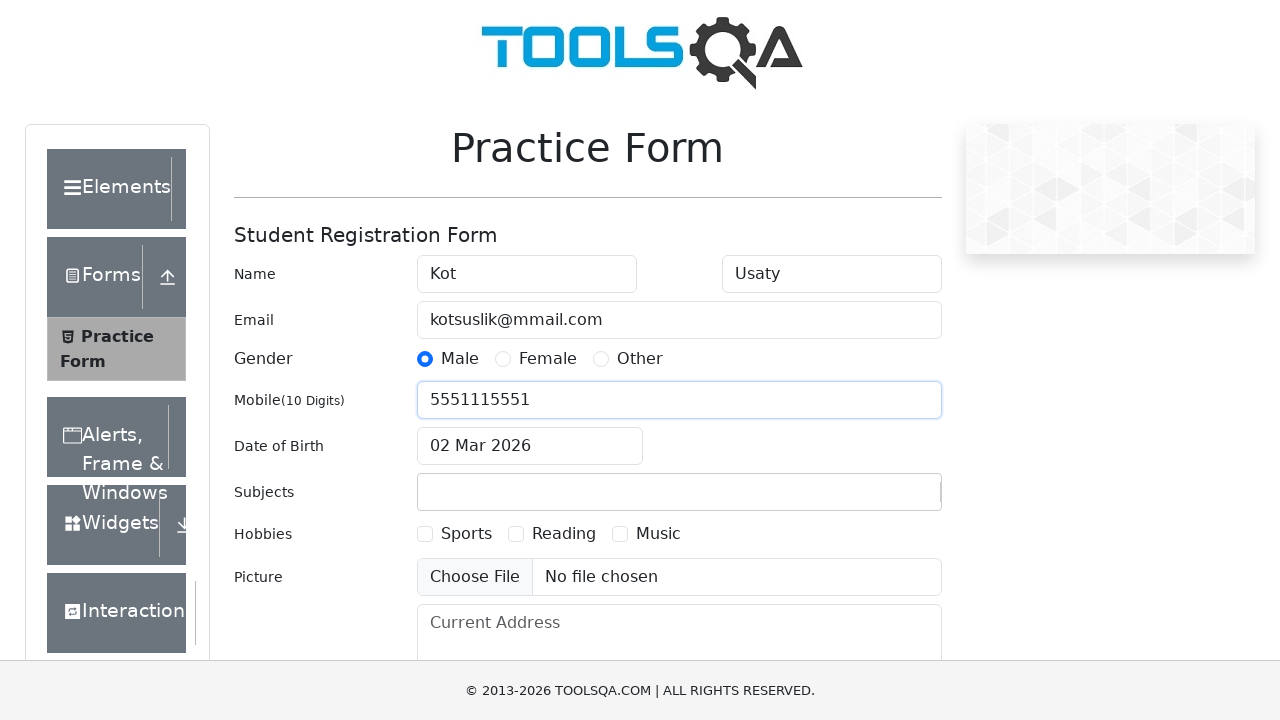

Scrolled down to reveal date picker
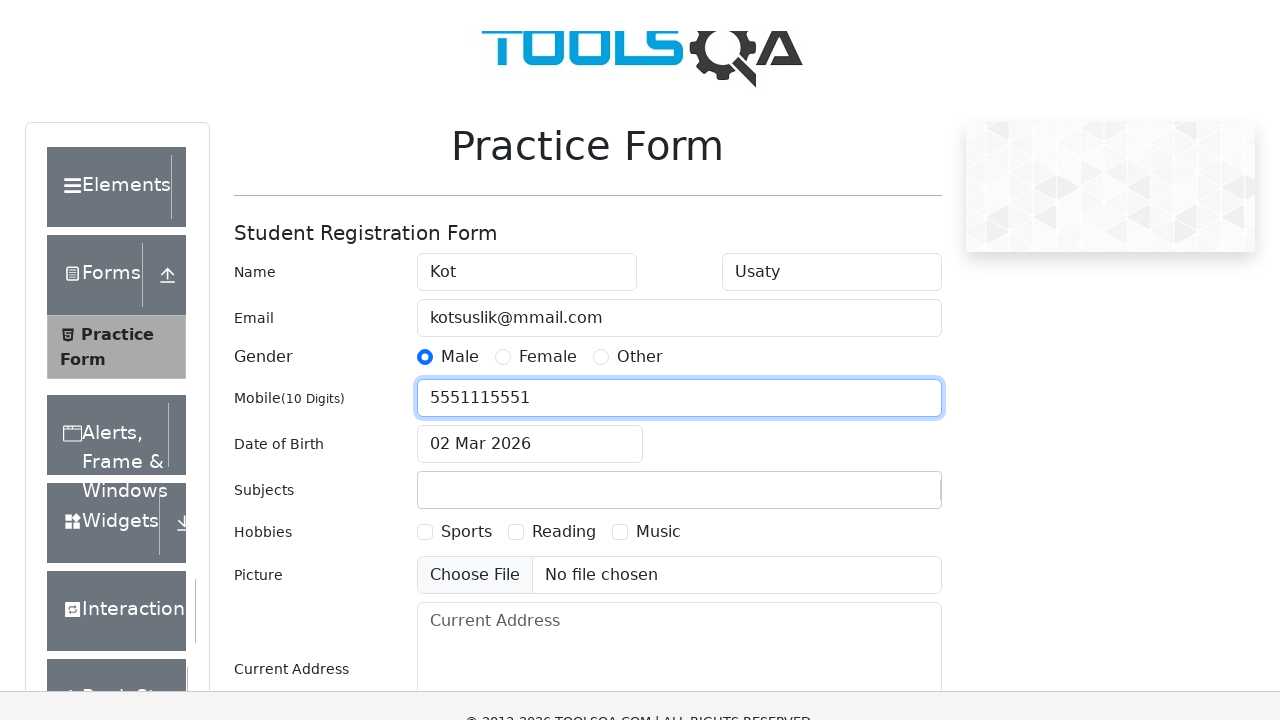

Clicked date of birth input to open date picker at (530, 118) on #dateOfBirthInput
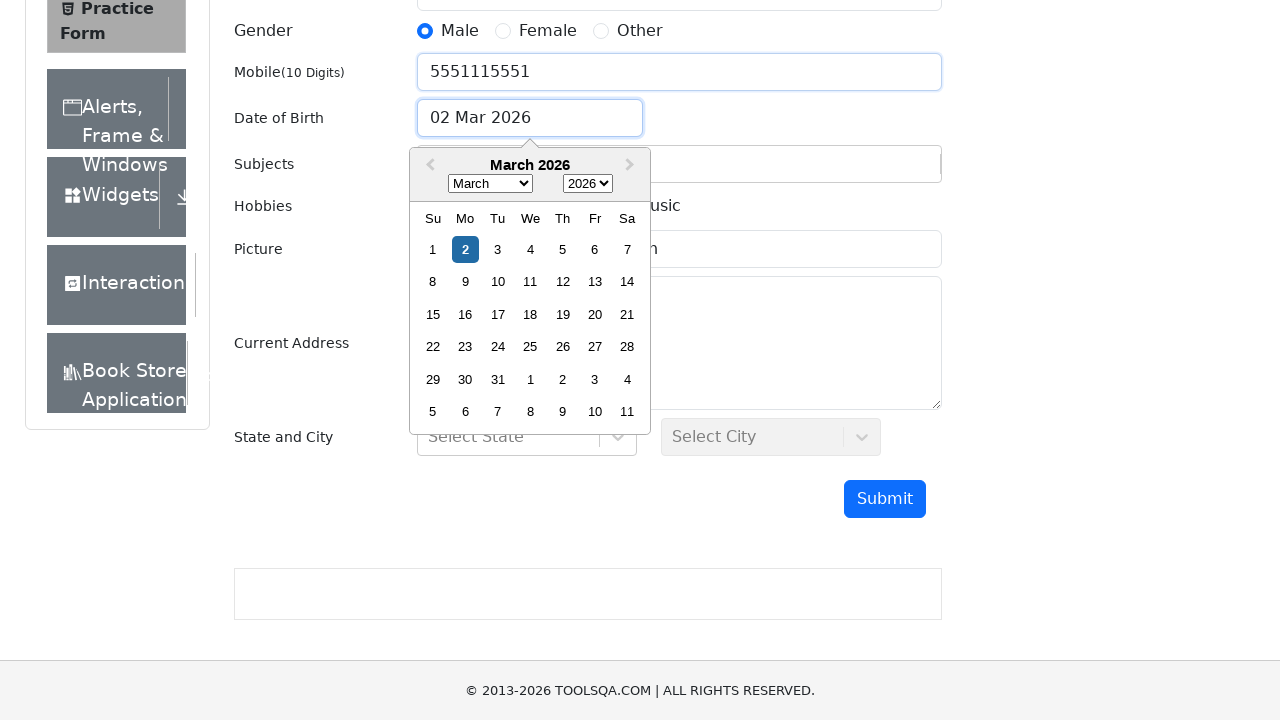

Clicked month dropdown in date picker at (490, 184) on .react-datepicker__month-select
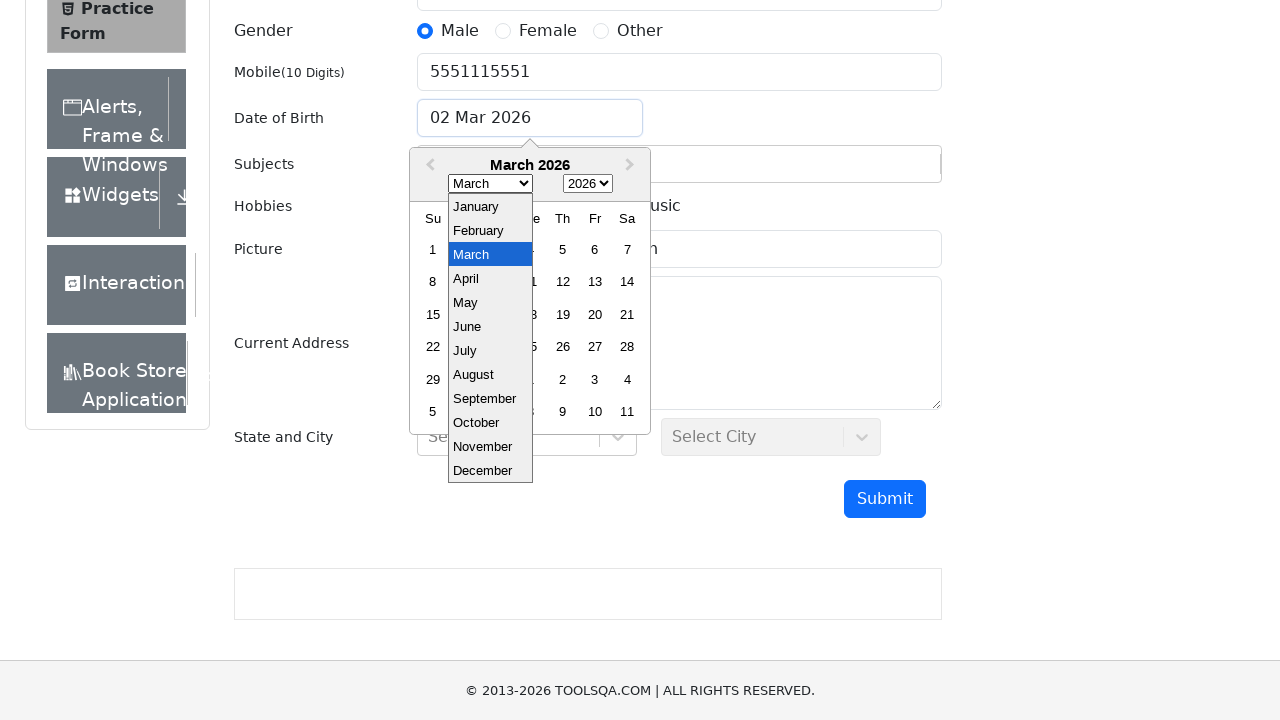

Selected November (month 10) from dropdown on .react-datepicker__month-select
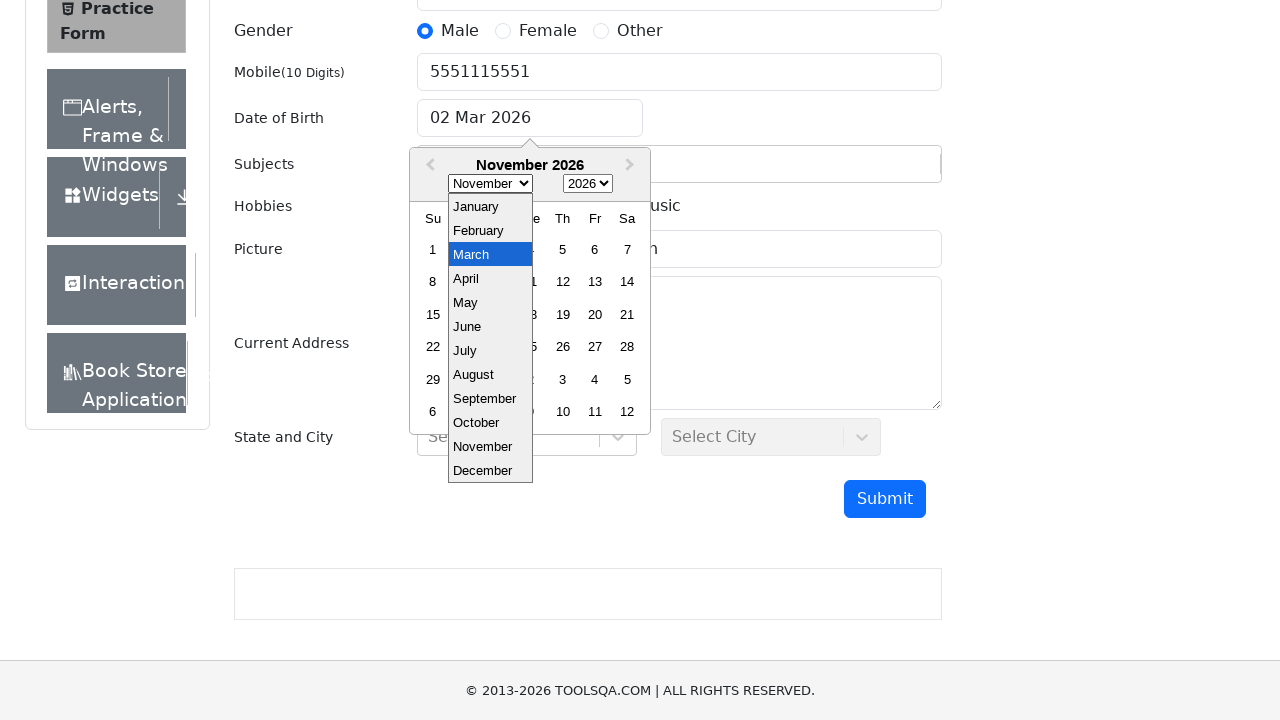

Clicked year dropdown in date picker at (588, 184) on .react-datepicker__year-select
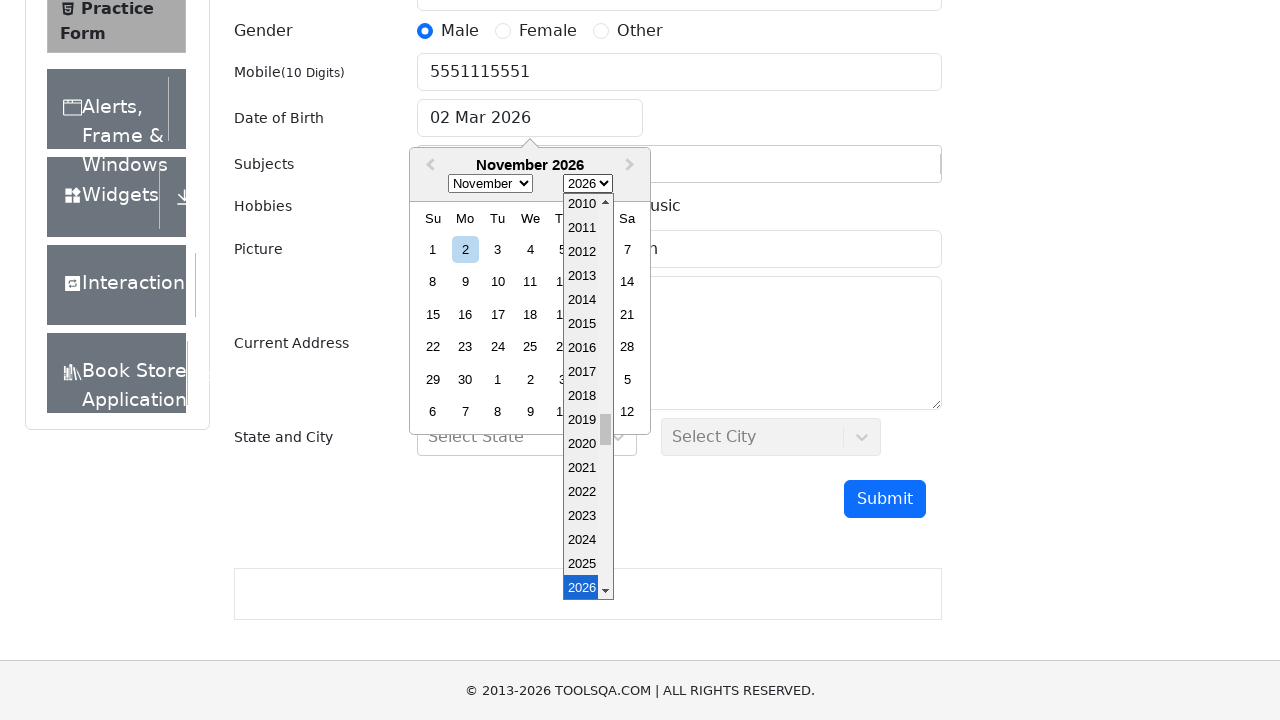

Selected year 2000 from dropdown on .react-datepicker__year-select
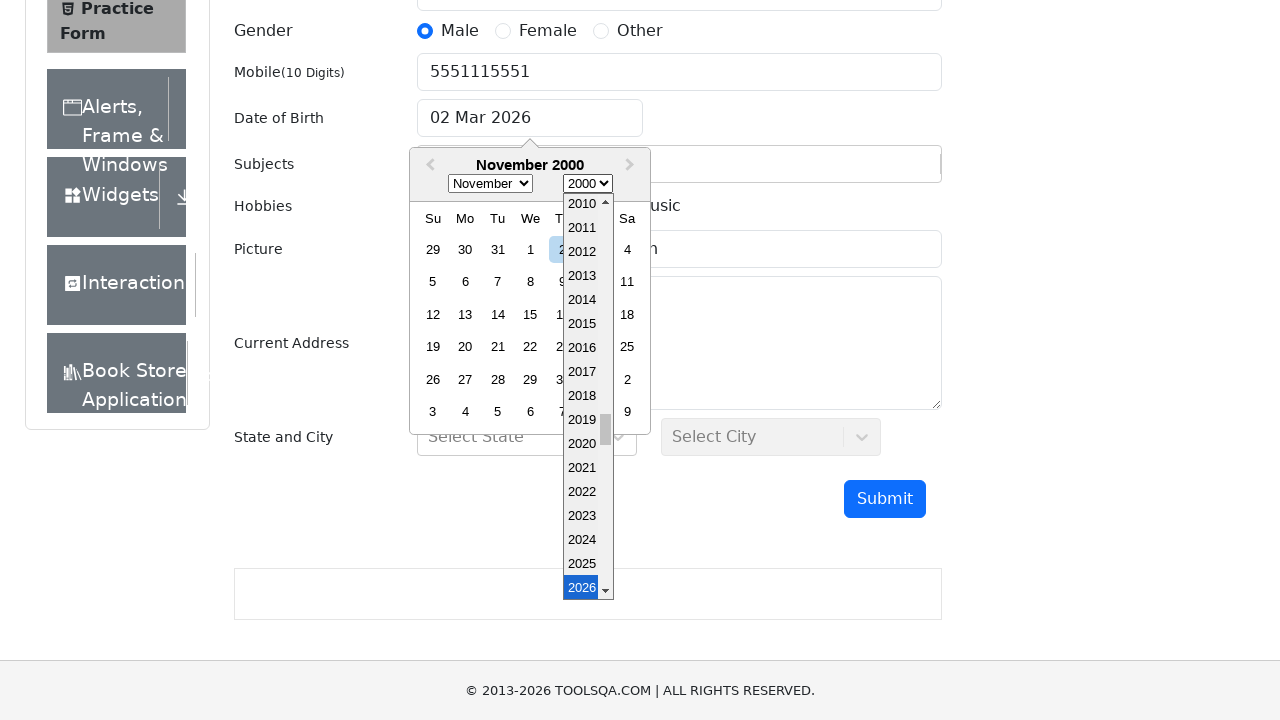

Selected November 5th, 2000 from date picker at (433, 282) on div[aria-label='Choose Sunday, November 5th, 2000']
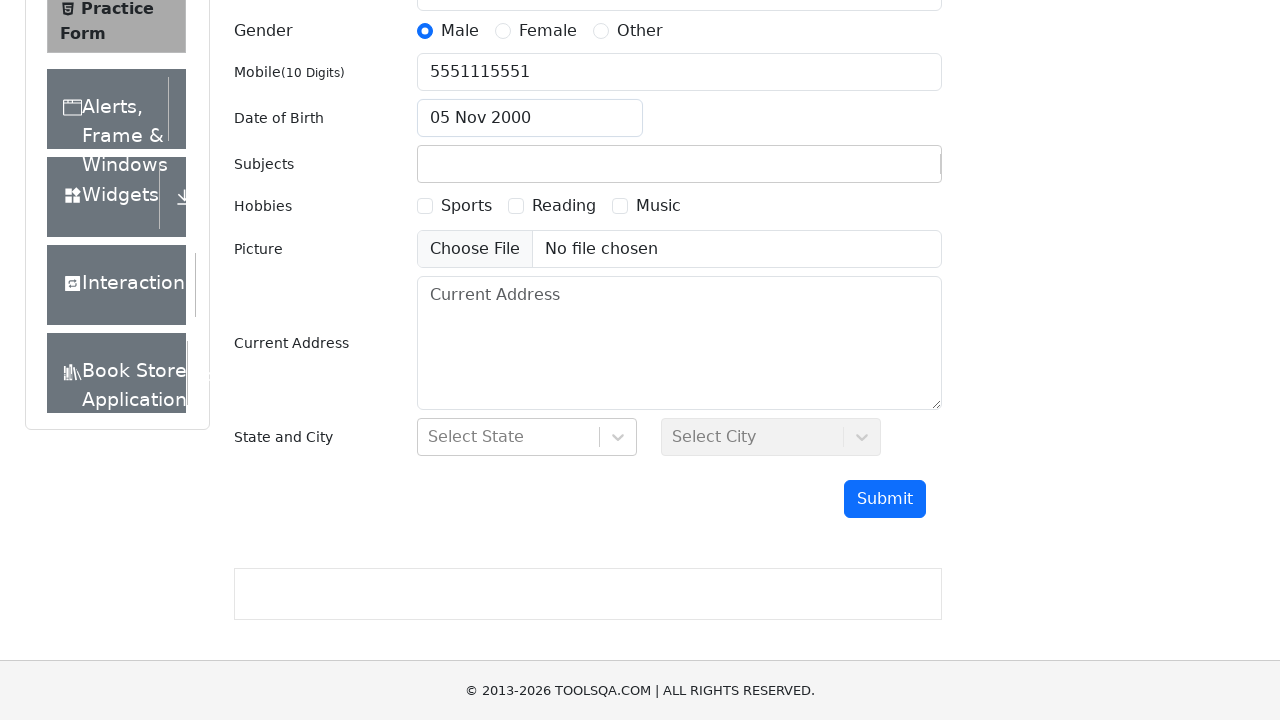

Filled subjects field with 'Chemistry' on #subjectsInput
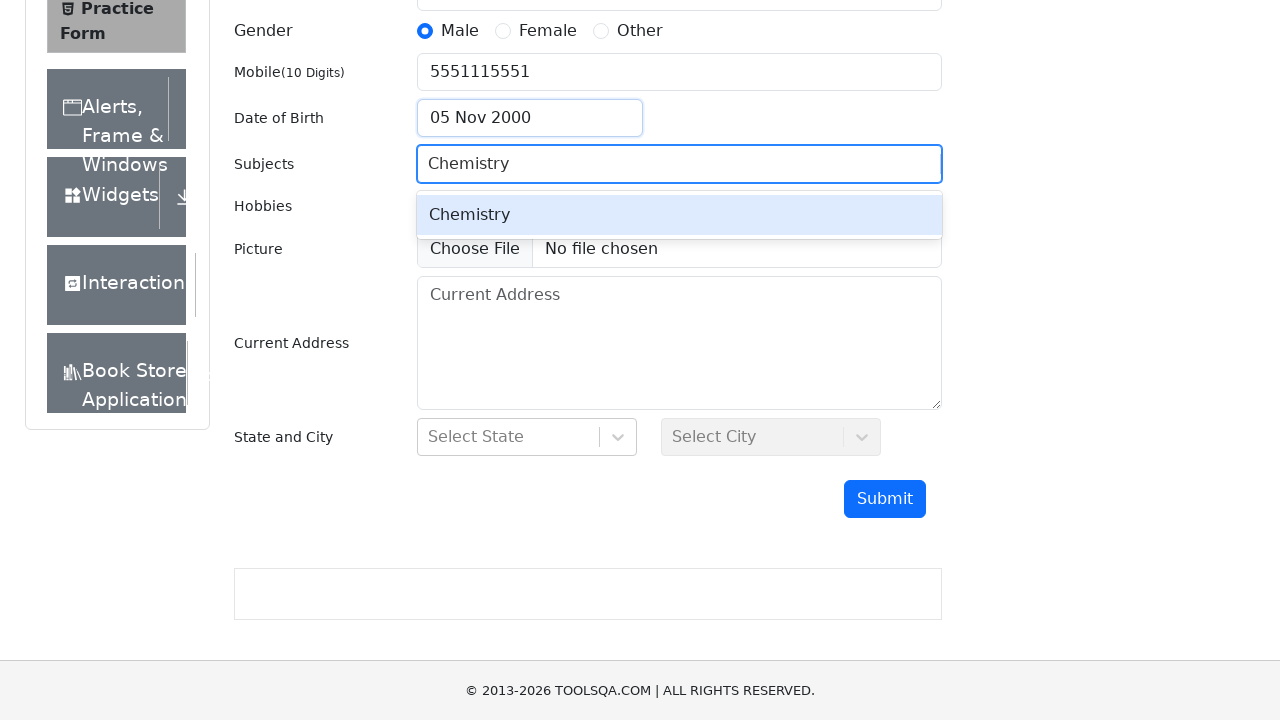

Pressed Enter to confirm Chemistry subject selection on #subjectsInput
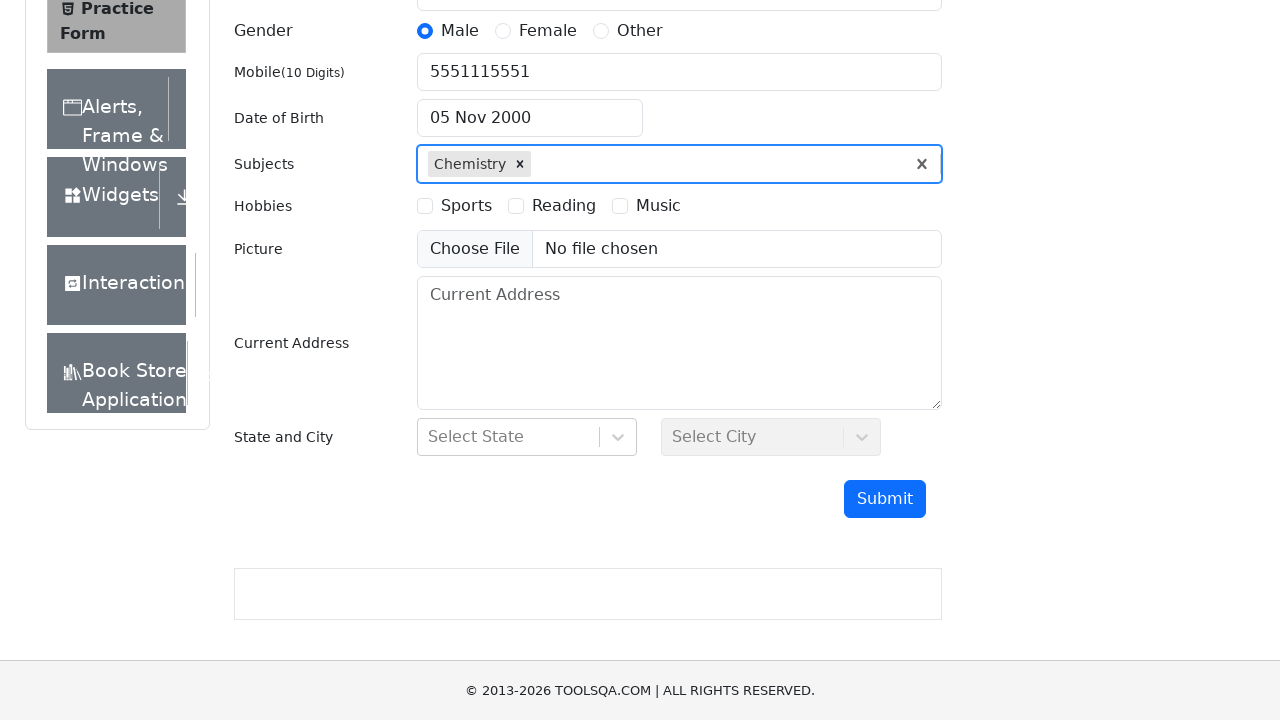

Scrolled down to reveal hobbies section
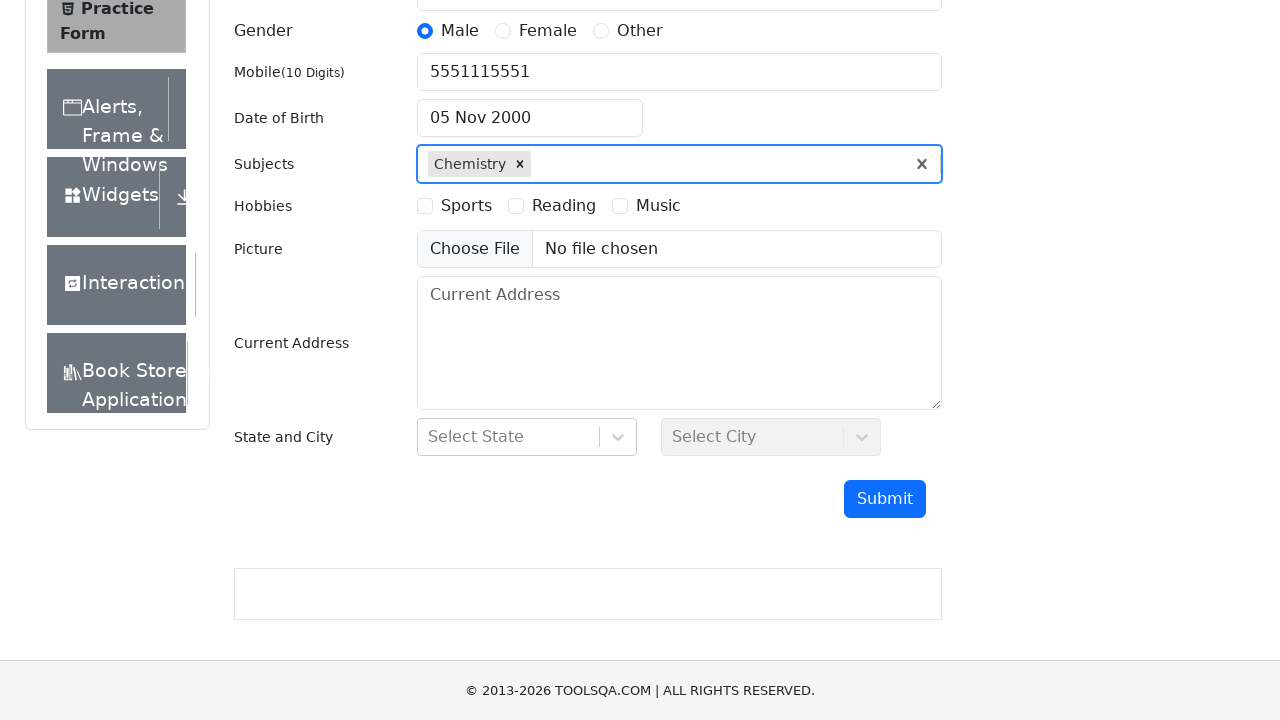

Selected Sports hobby checkbox at (466, 206) on label[for='hobbies-checkbox-1']
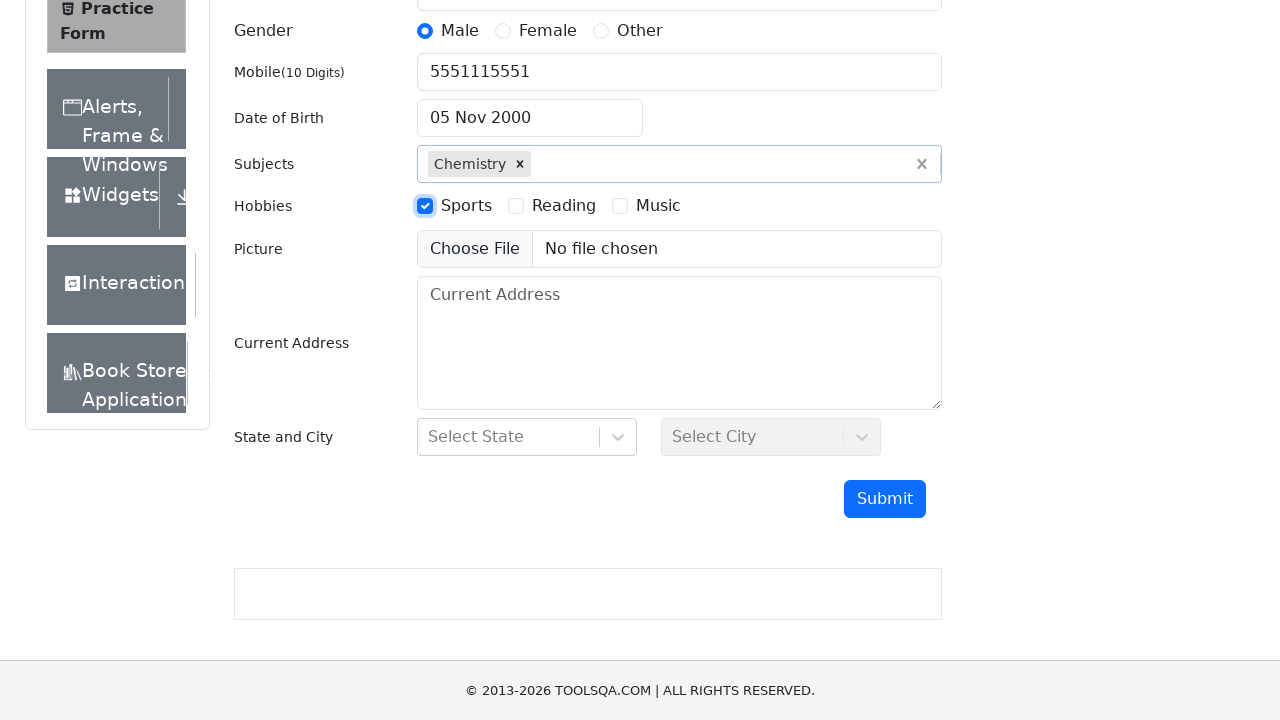

Filled current address field with '345 Baker street' on #currentAddress
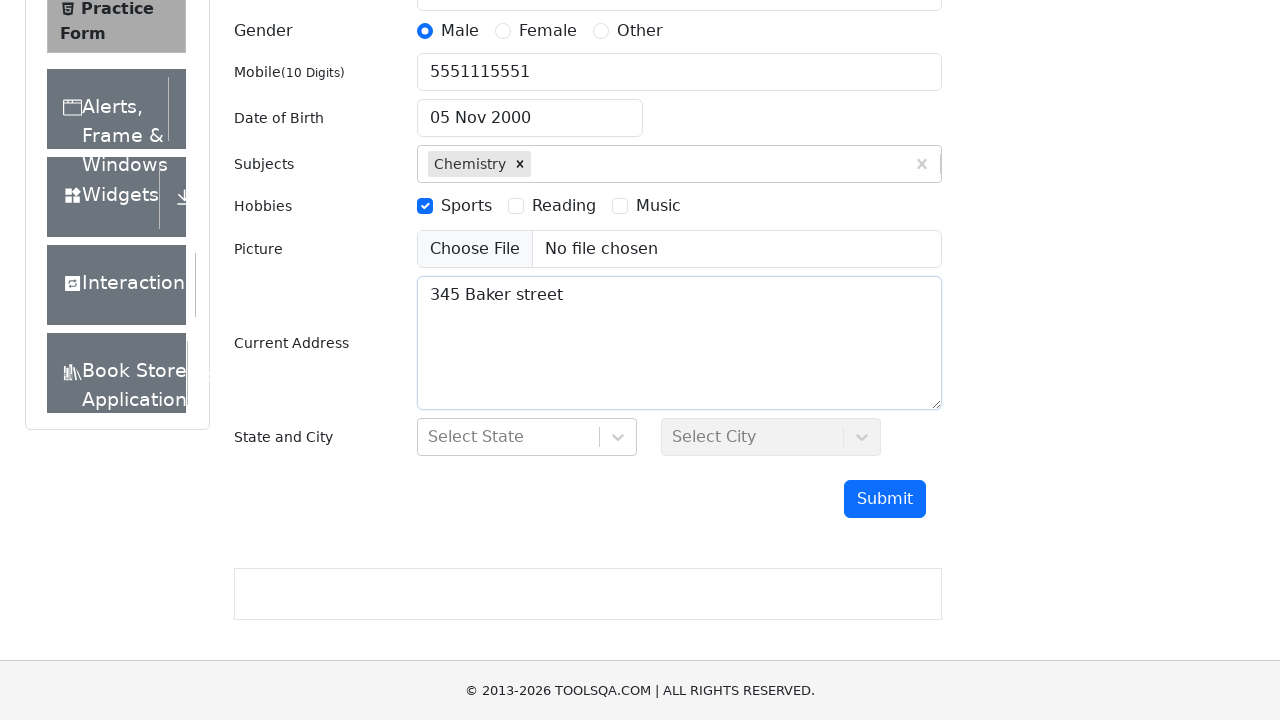

Scrolled down to reveal state and city dropdowns
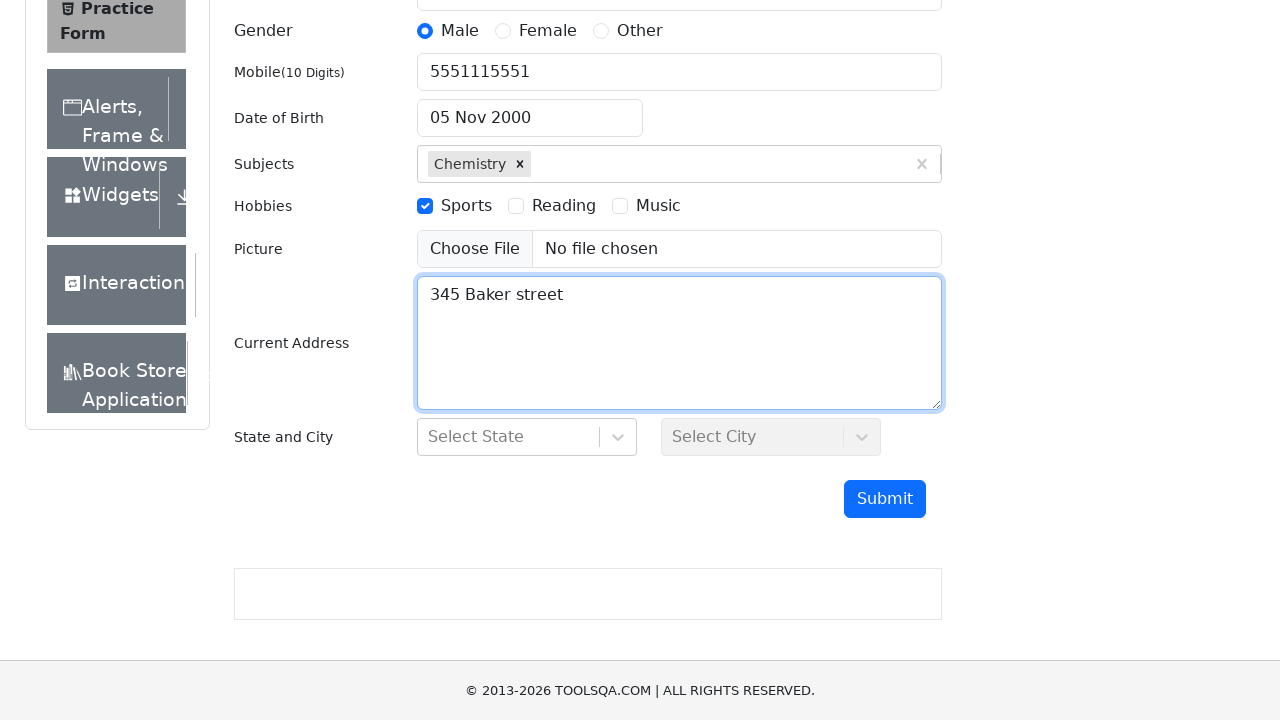

Clicked state dropdown to open it at (527, 437) on #state
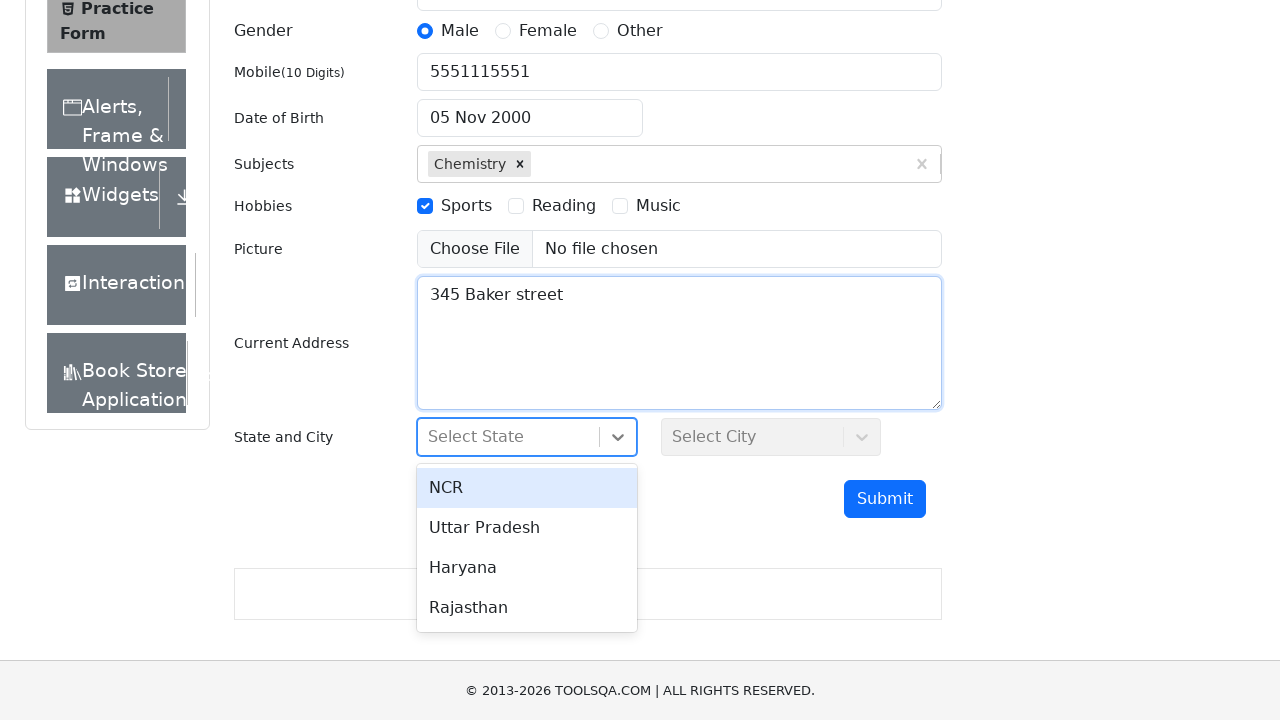

Filled state search field with 'NCR' on #react-select-3-input
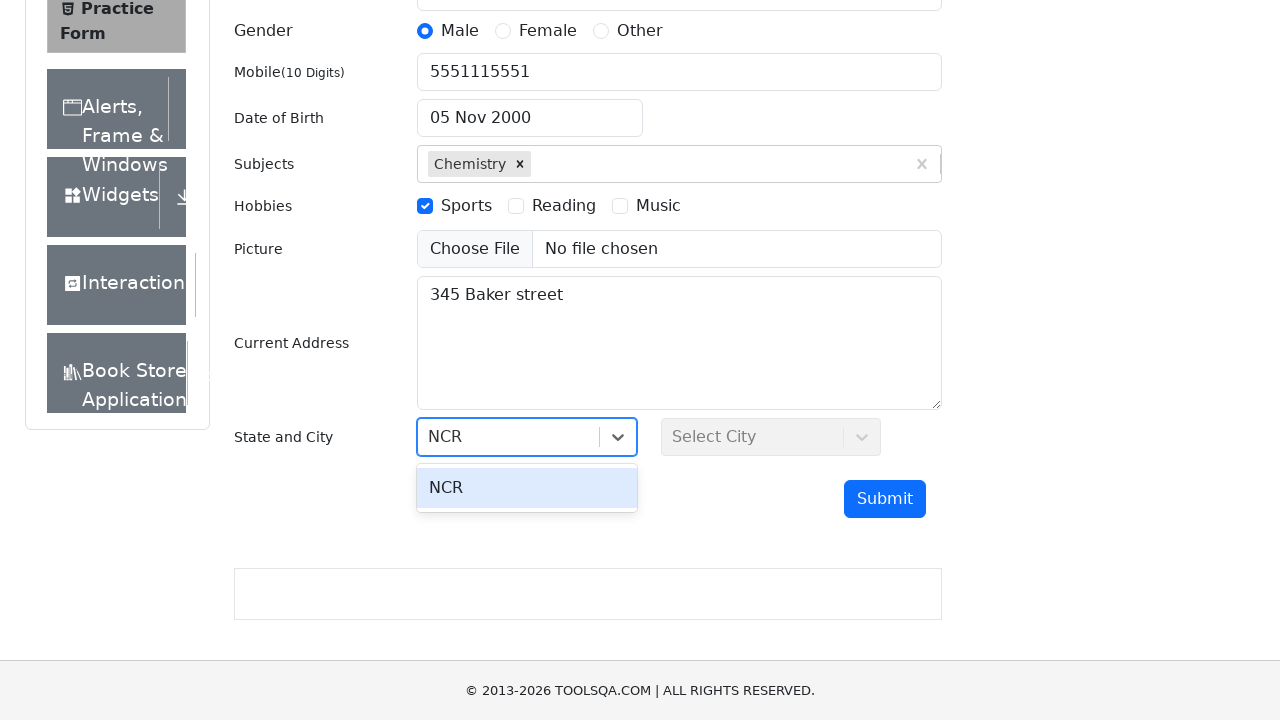

Pressed Enter to select NCR as state on #react-select-3-input
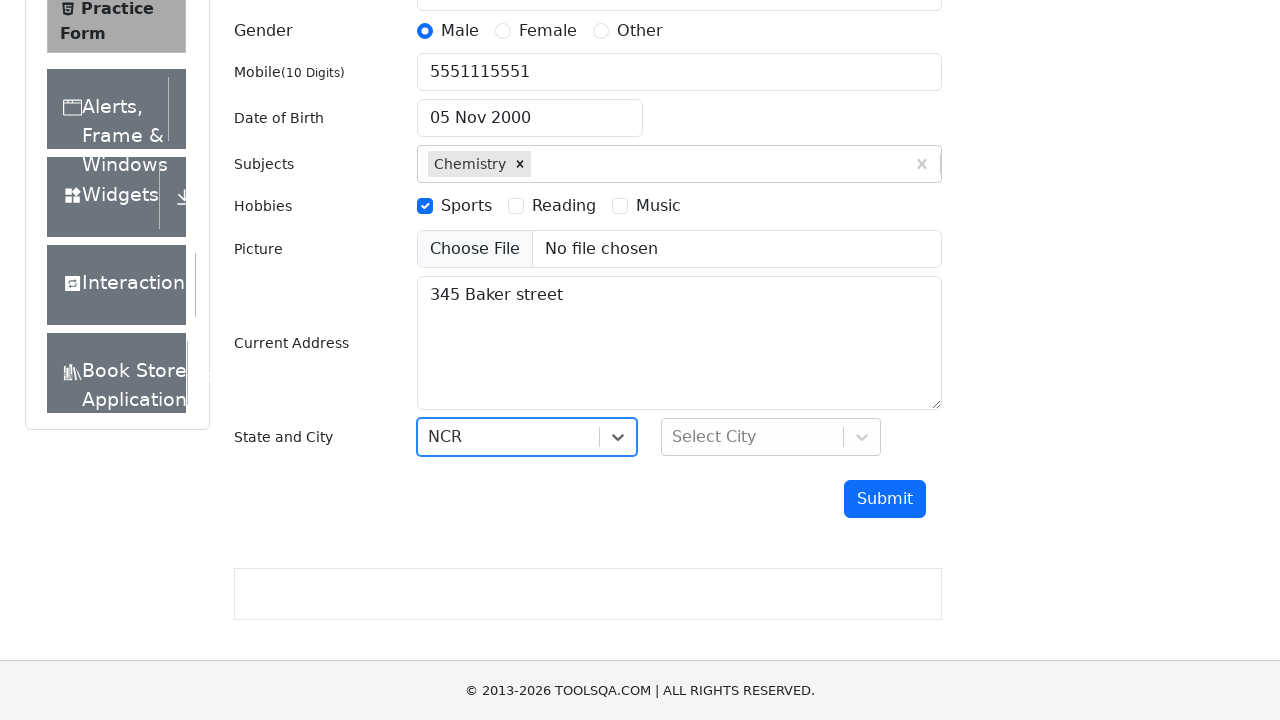

Clicked city dropdown to open it at (771, 437) on #city
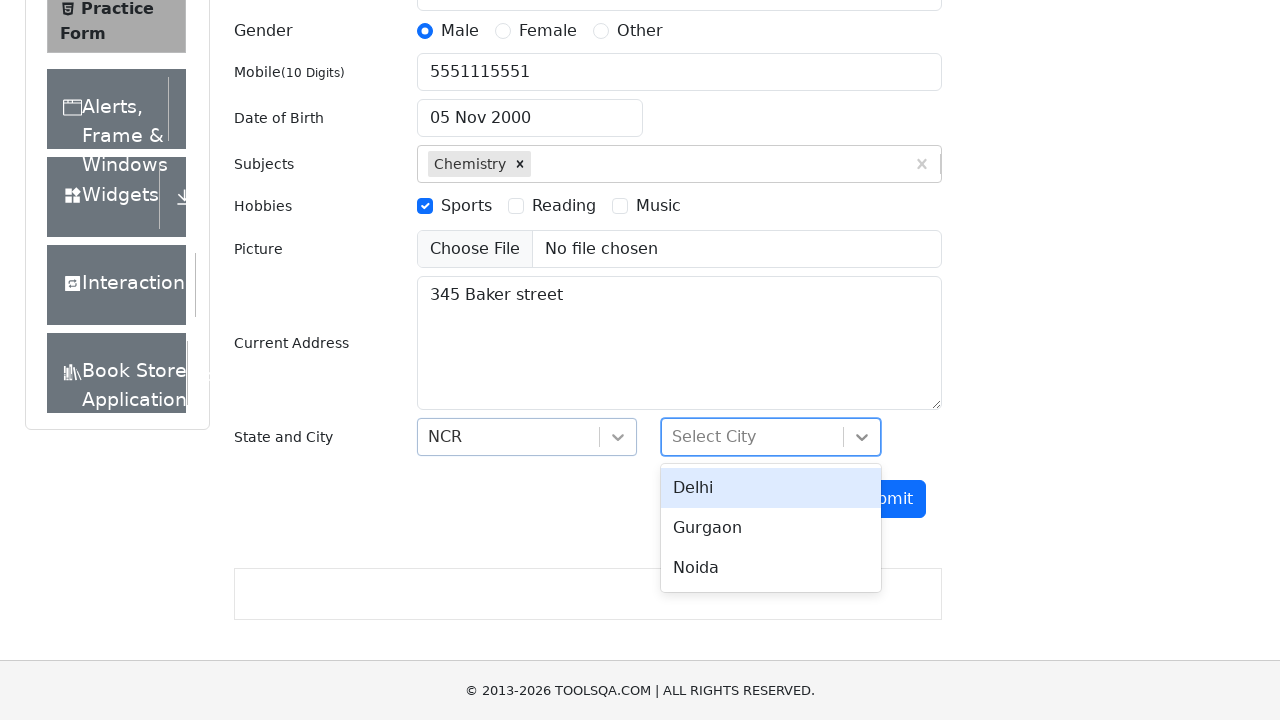

Filled city search field with 'Delhi' on #react-select-4-input
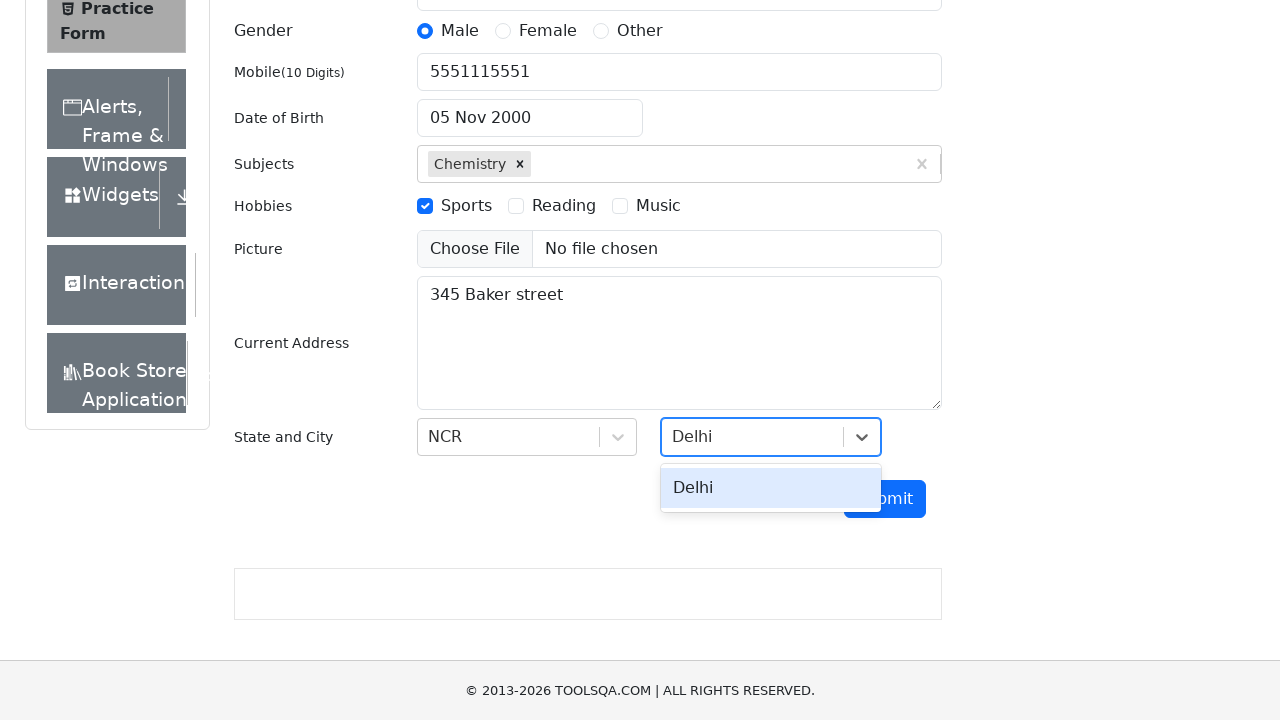

Pressed Enter to select Delhi as city on #react-select-4-input
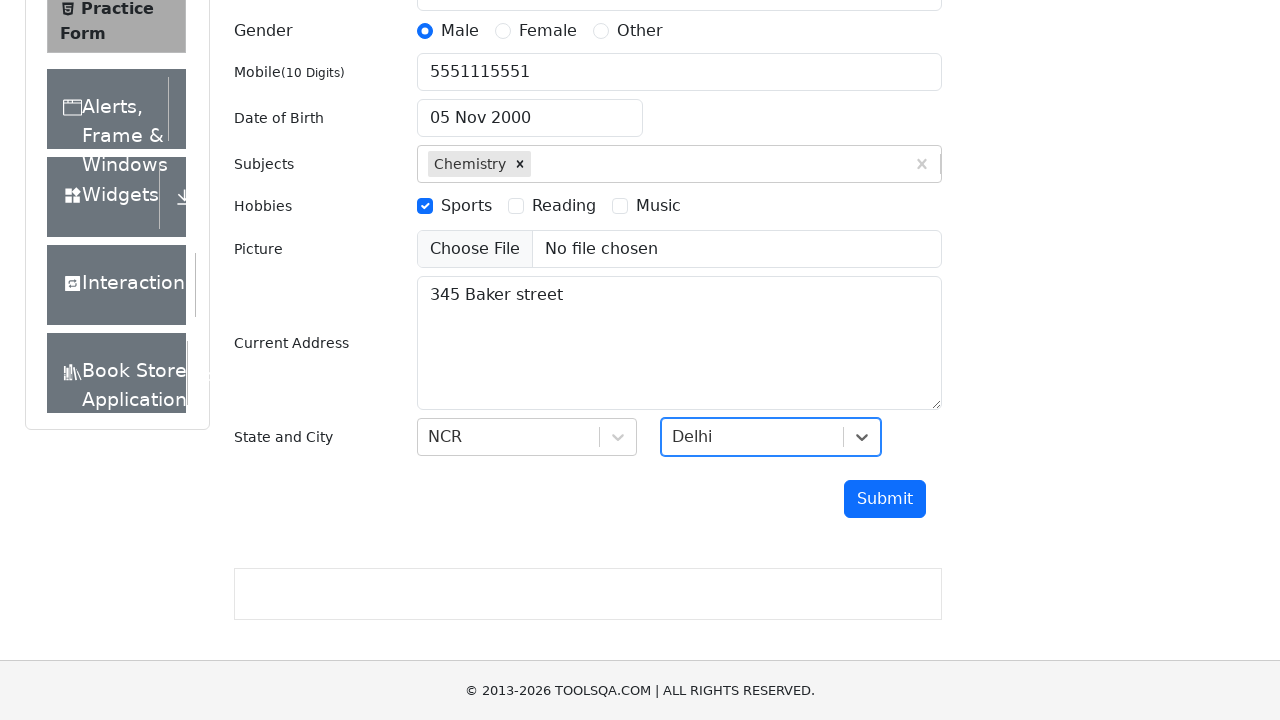

Clicked submit button to submit the form at (885, 499) on #submit
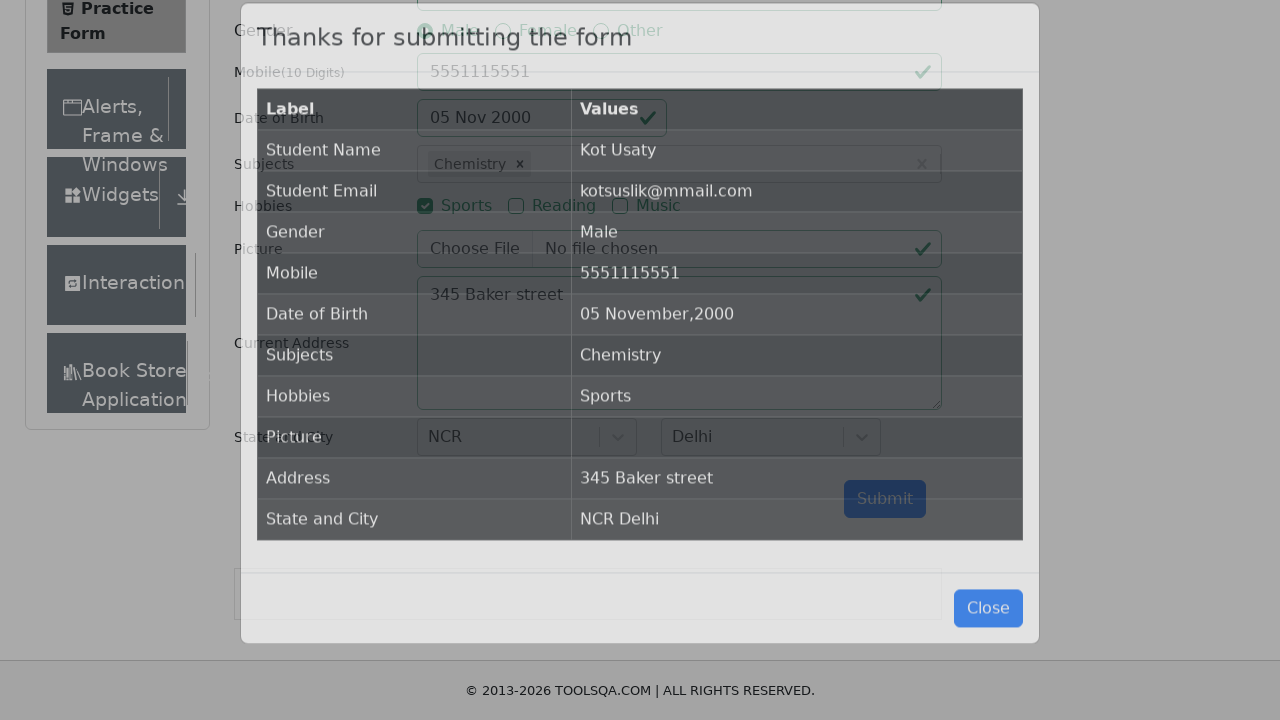

Form submission successful - confirmation modal appeared
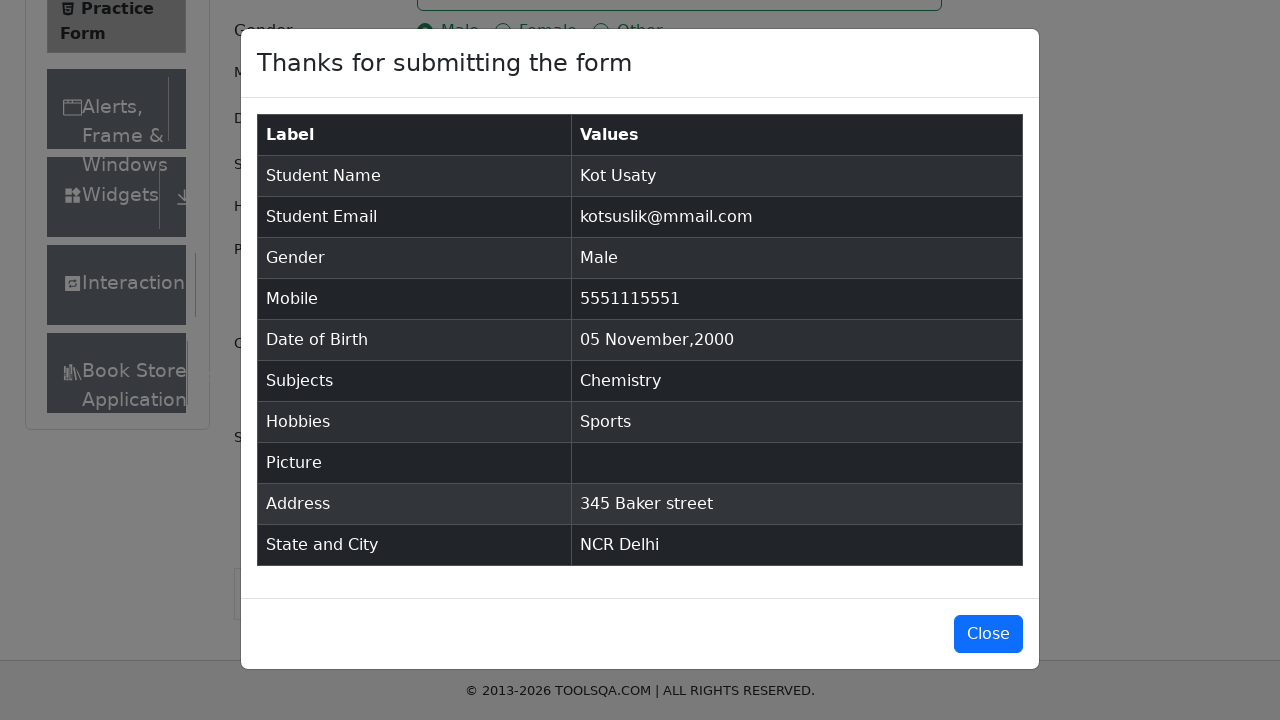

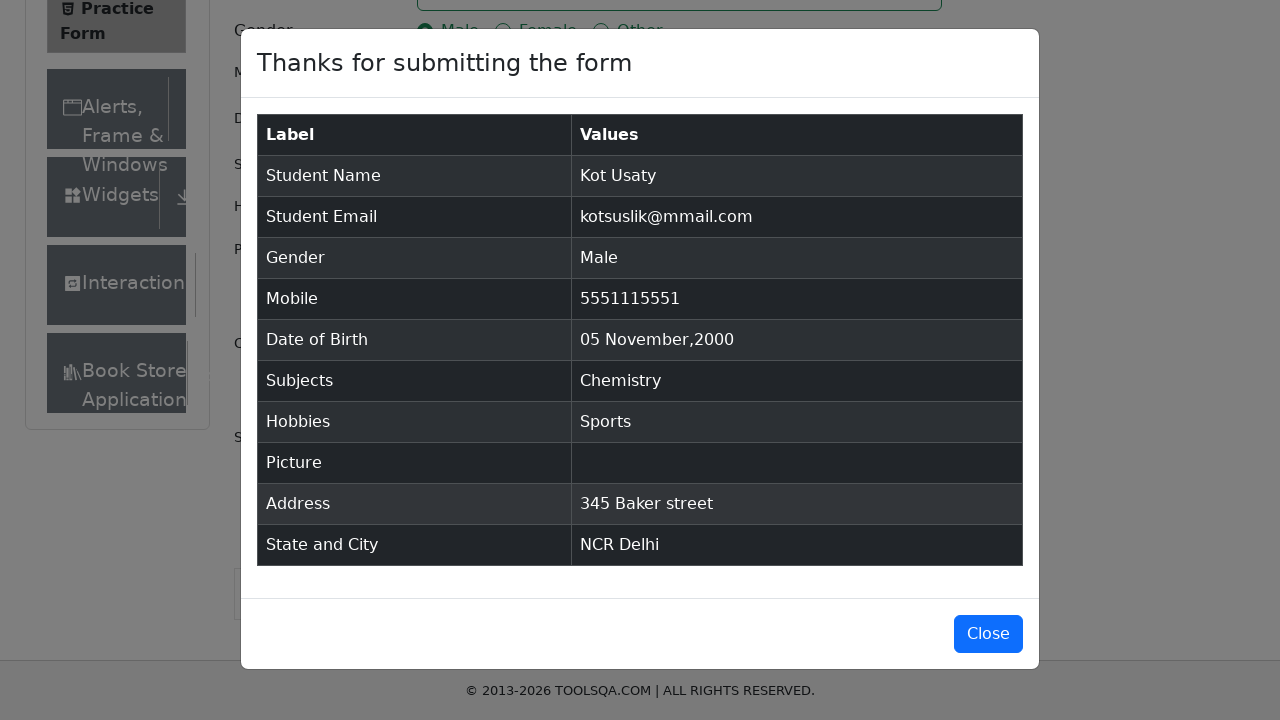